Tests multi-window handling by clicking a link that opens a new window, switching to the new window, verifying an element, closing it, and switching back to the original window.

Starting URL: http://www.testdiary.com/training/selenium/selenium-test-page/

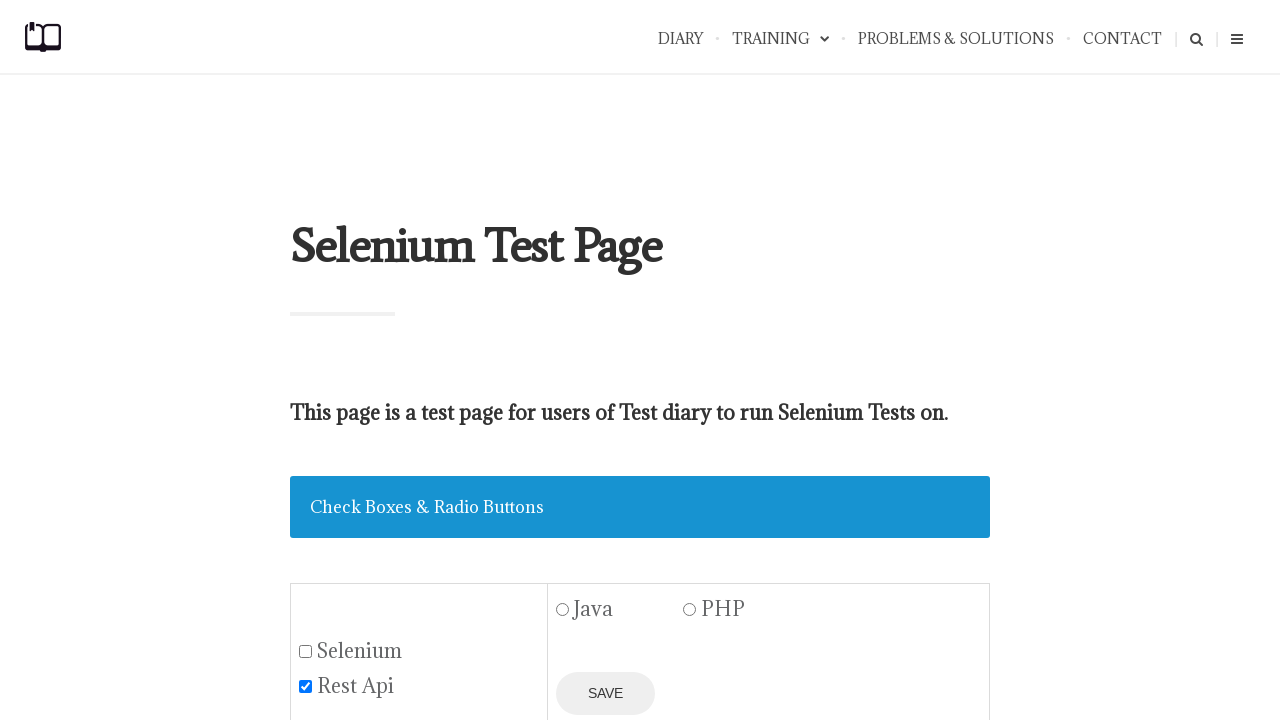

Waited for 'Open page in a new window' link to be visible
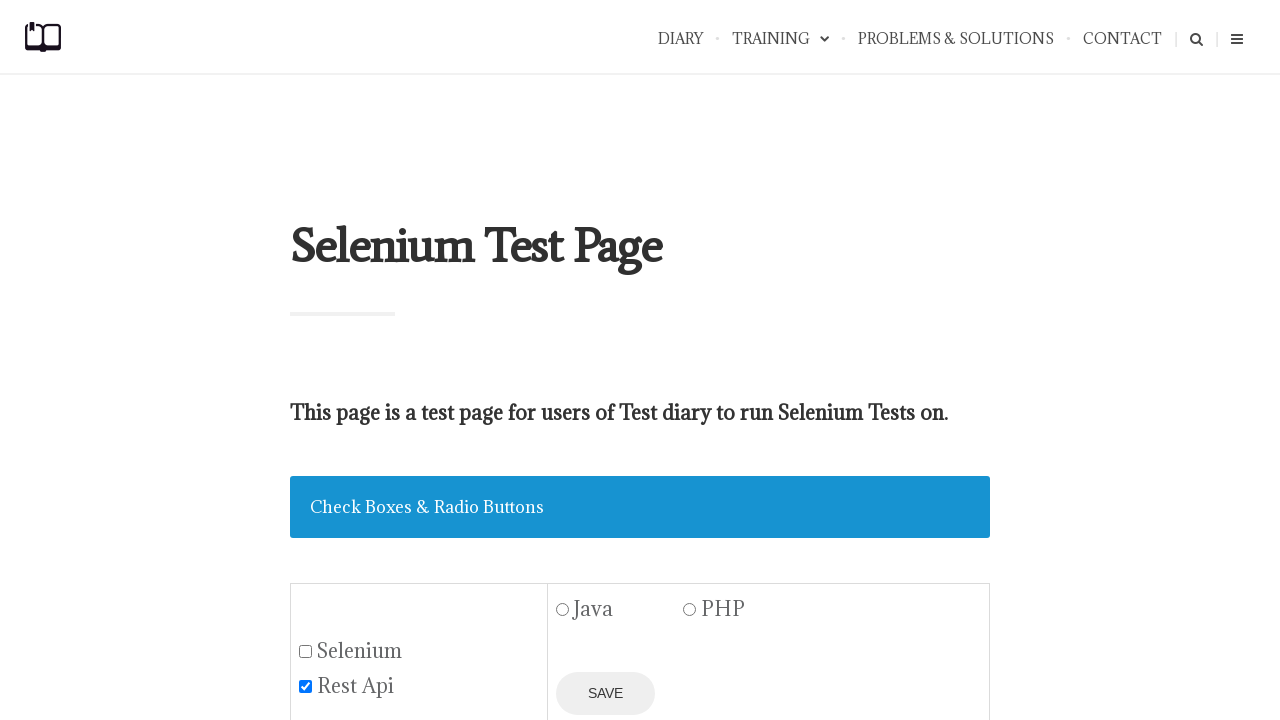

Clicked 'Open page in a new window' link to open new window at (420, 360) on text=Open page in a new window
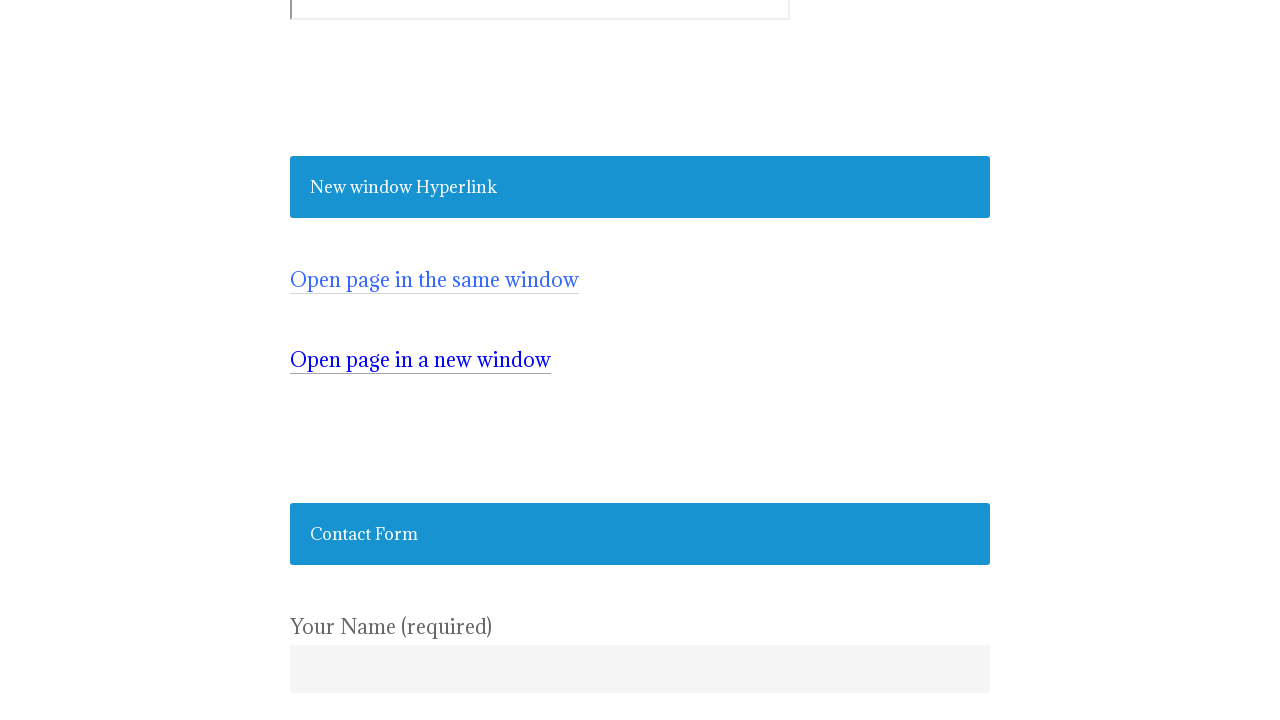

New window opened and captured
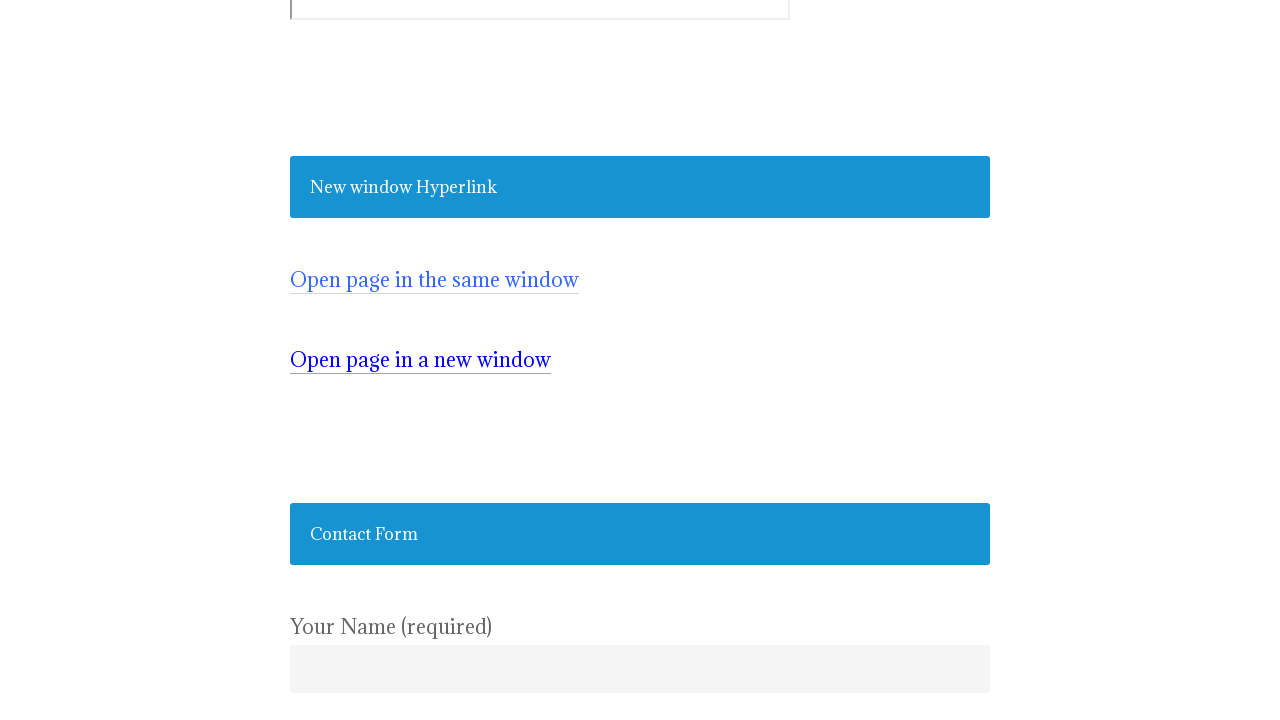

Waited for #testpagelink element to load in new window
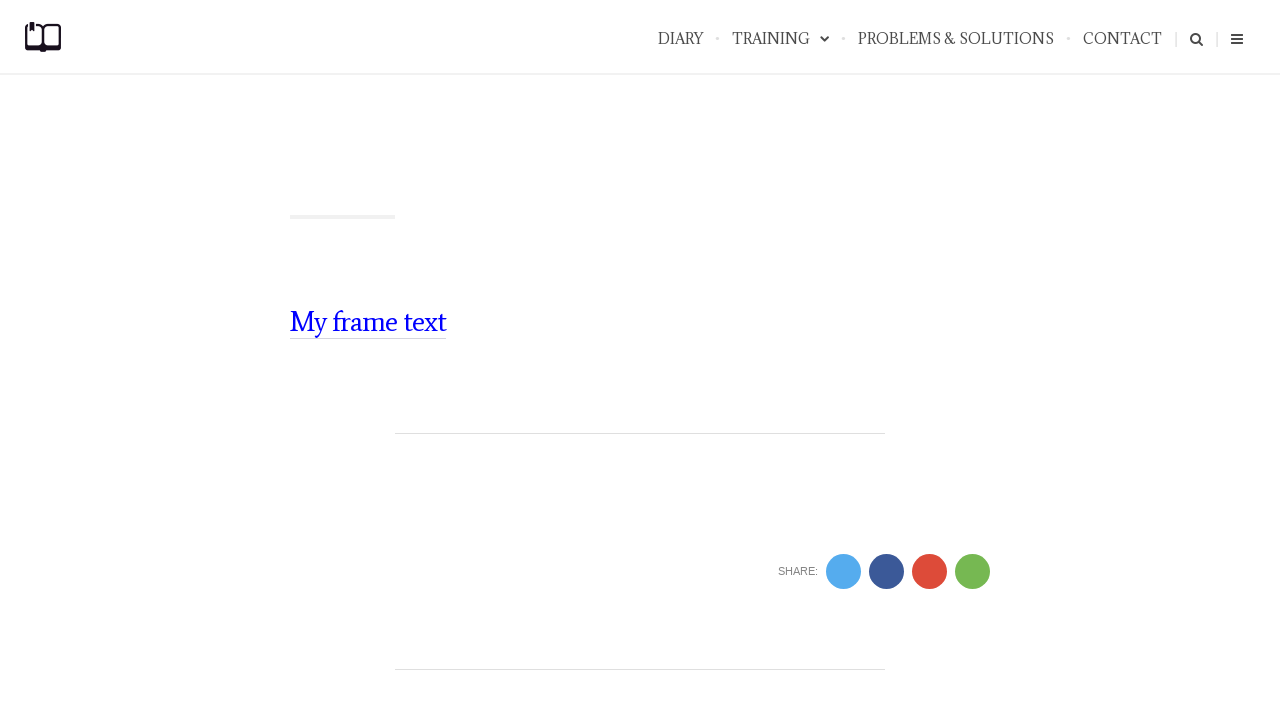

Closed the new window
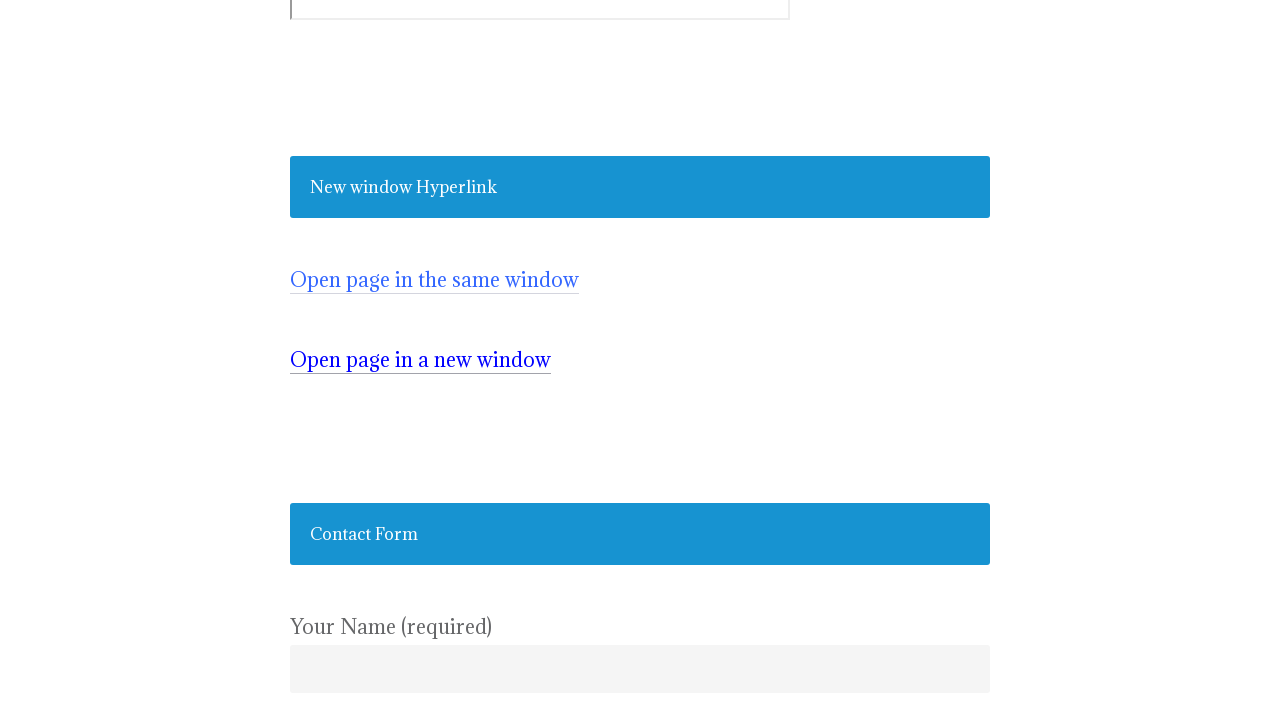

Verified return to original page with 'Open page in a new window' link visible
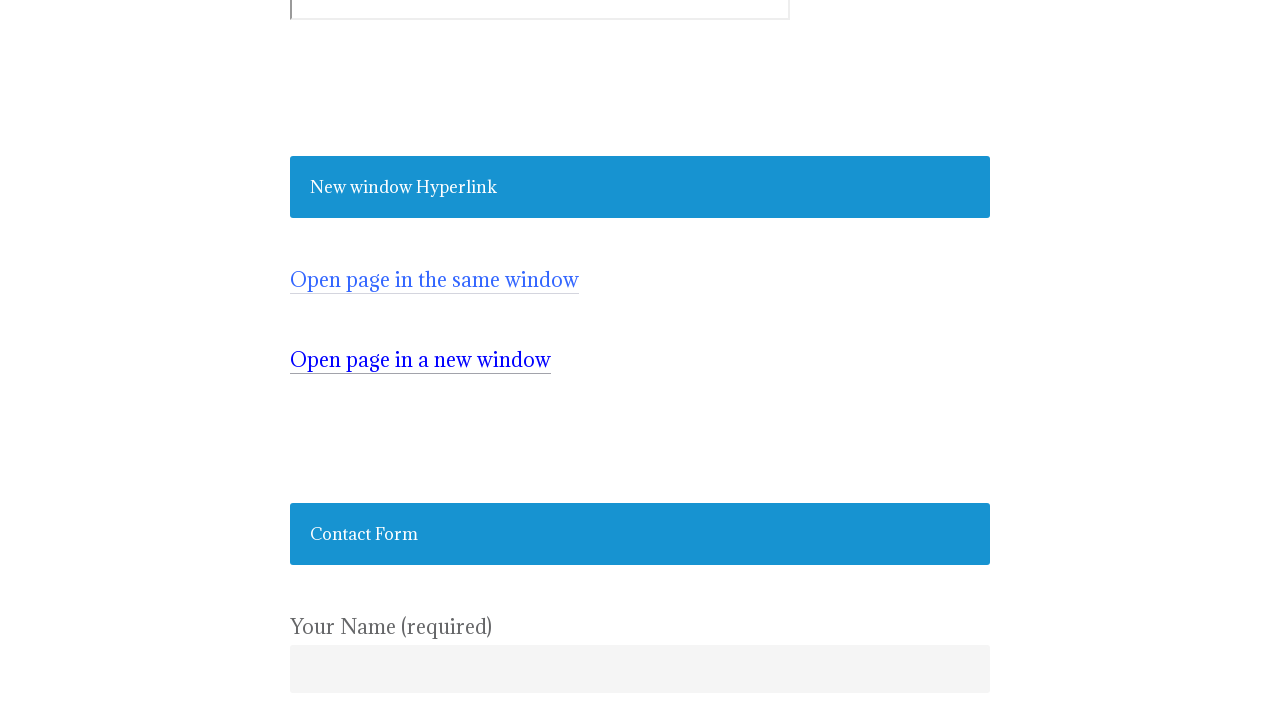

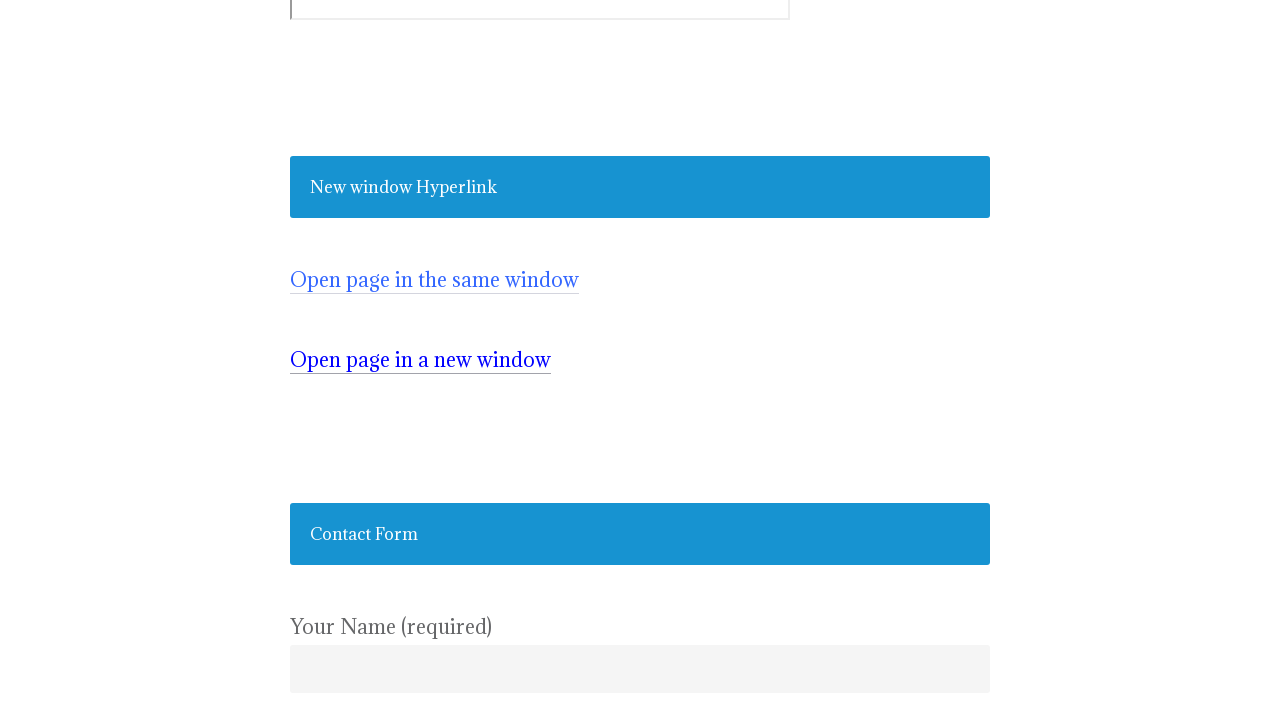